Tests form validation with empty country field

Starting URL: https://www.demoblaze.com/

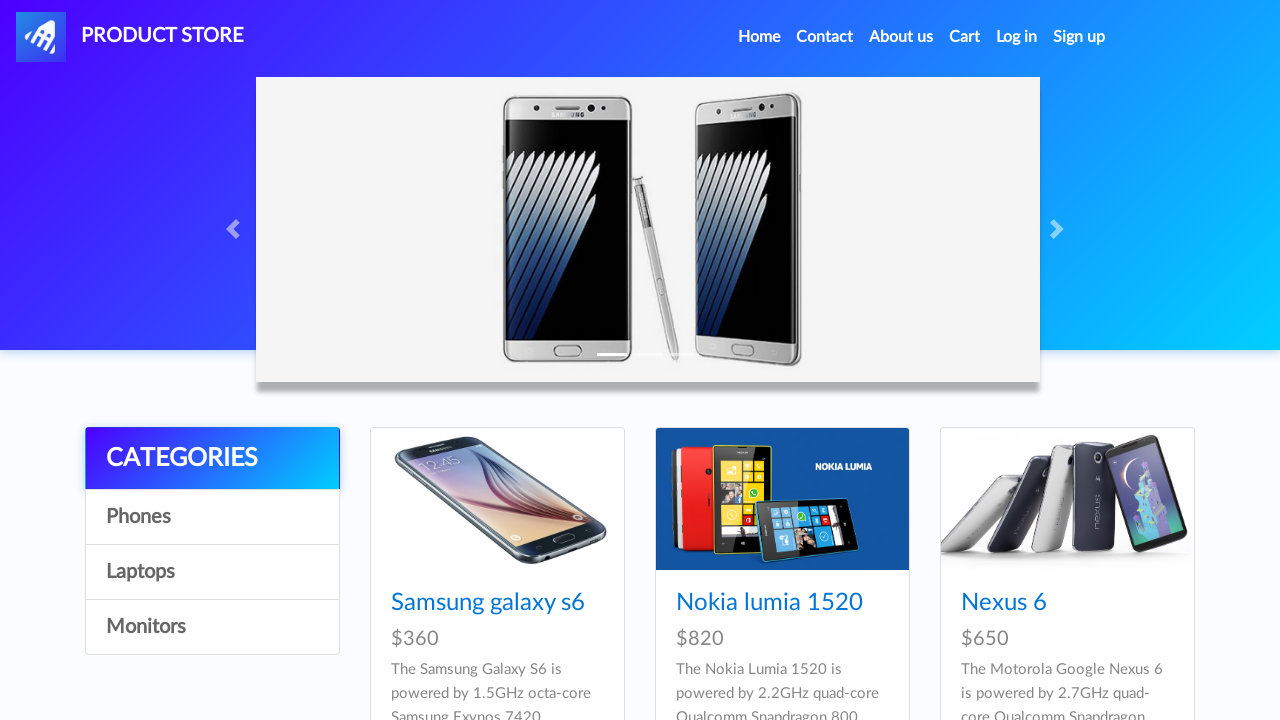

Clicked on Phones category at (212, 517) on text=Phones
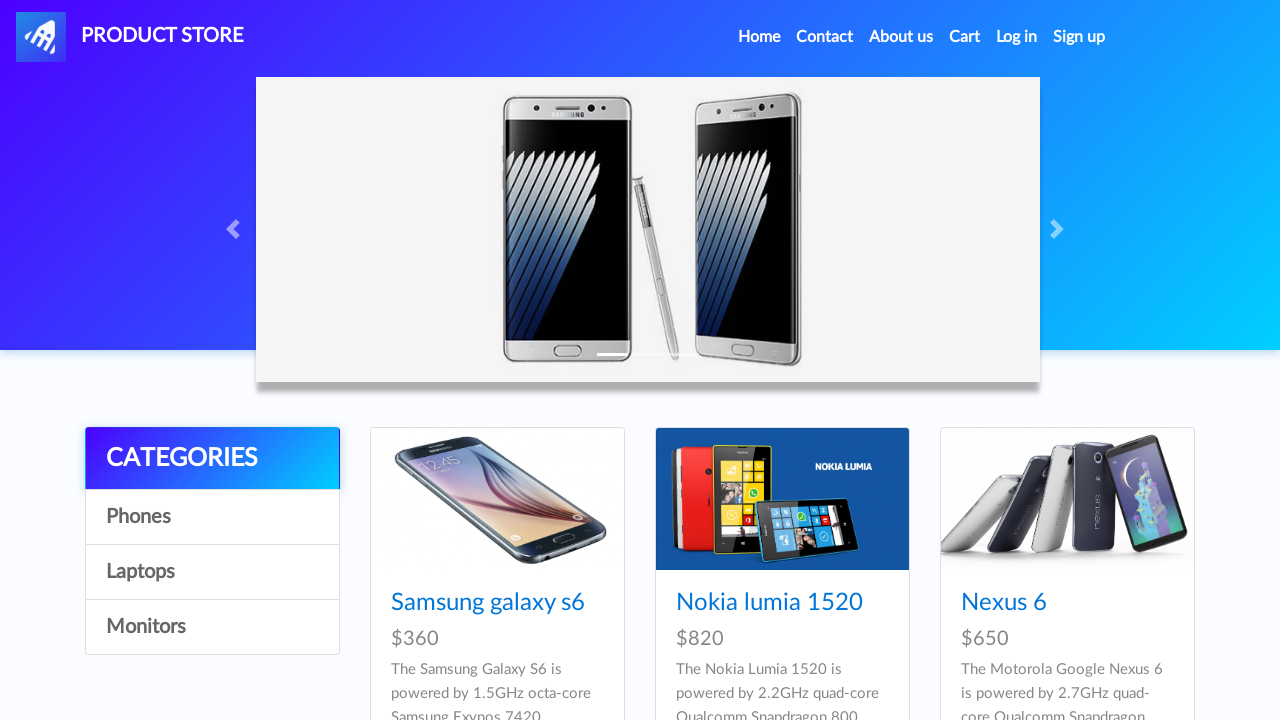

Clicked on Samsung galaxy s6 product at (488, 603) on text=Samsung galaxy s6
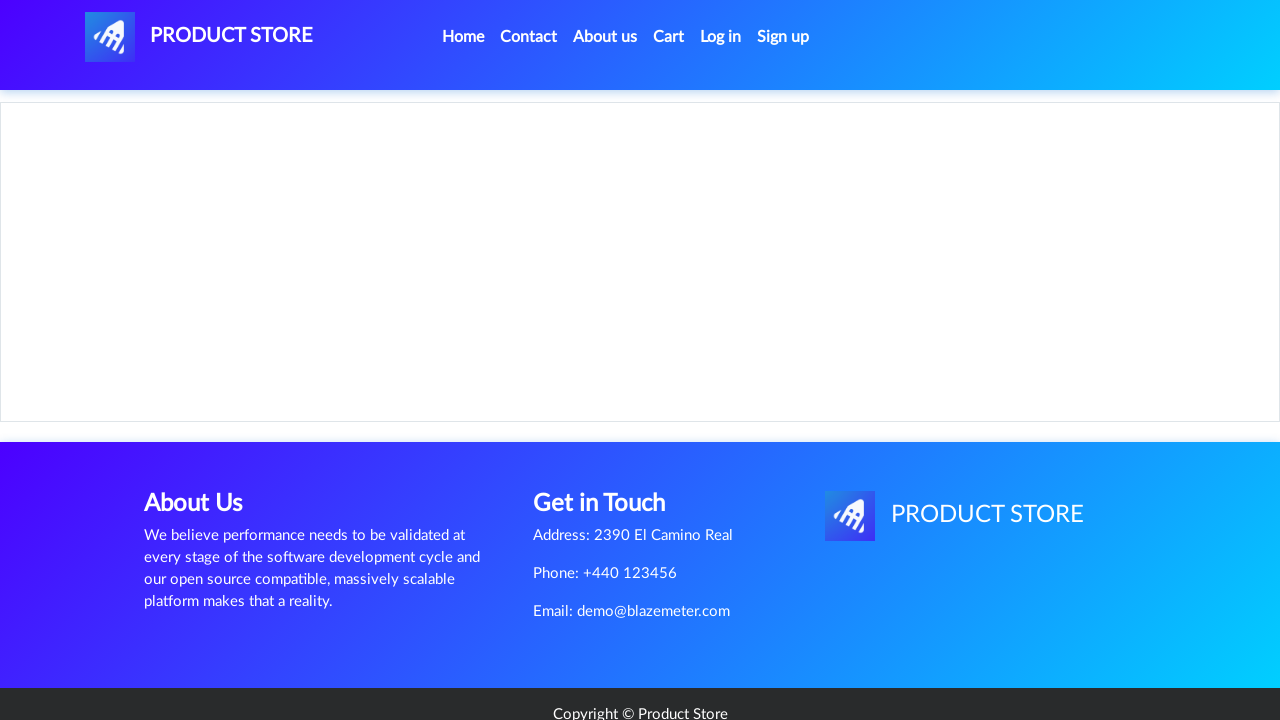

Clicked Add to cart button at (610, 440) on text=Add to cart
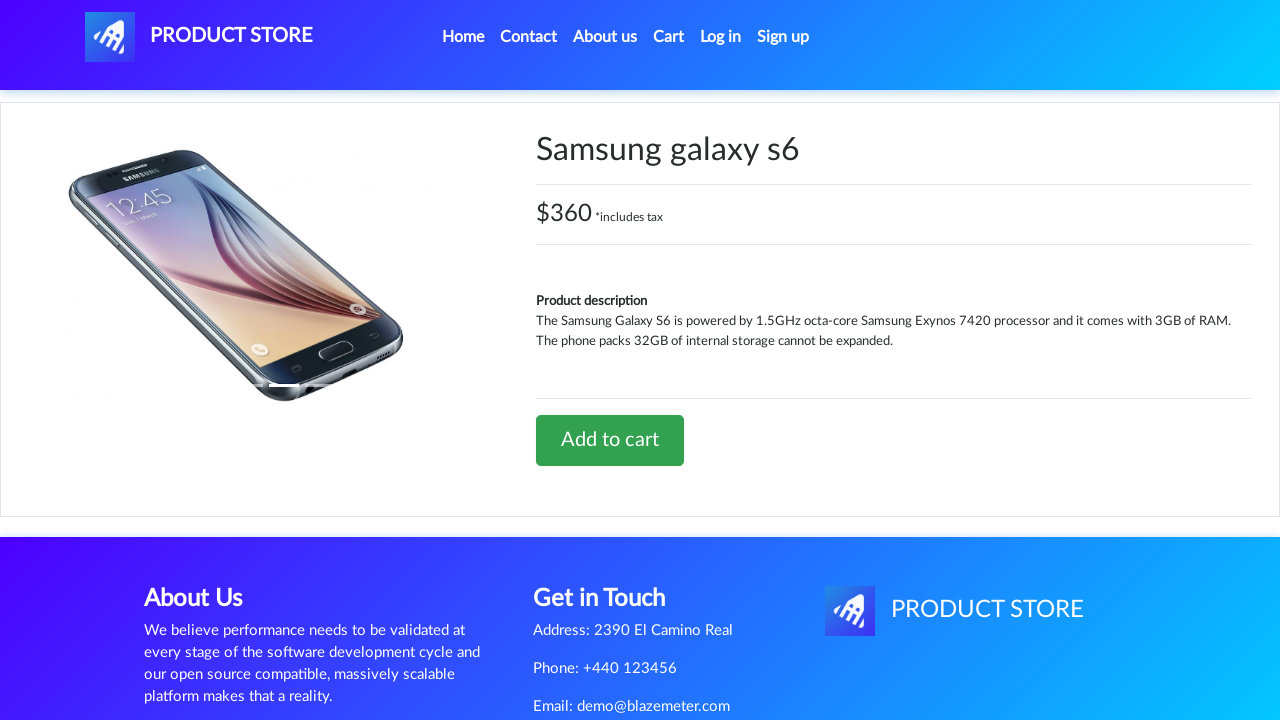

Set up dialog handler to accept alerts
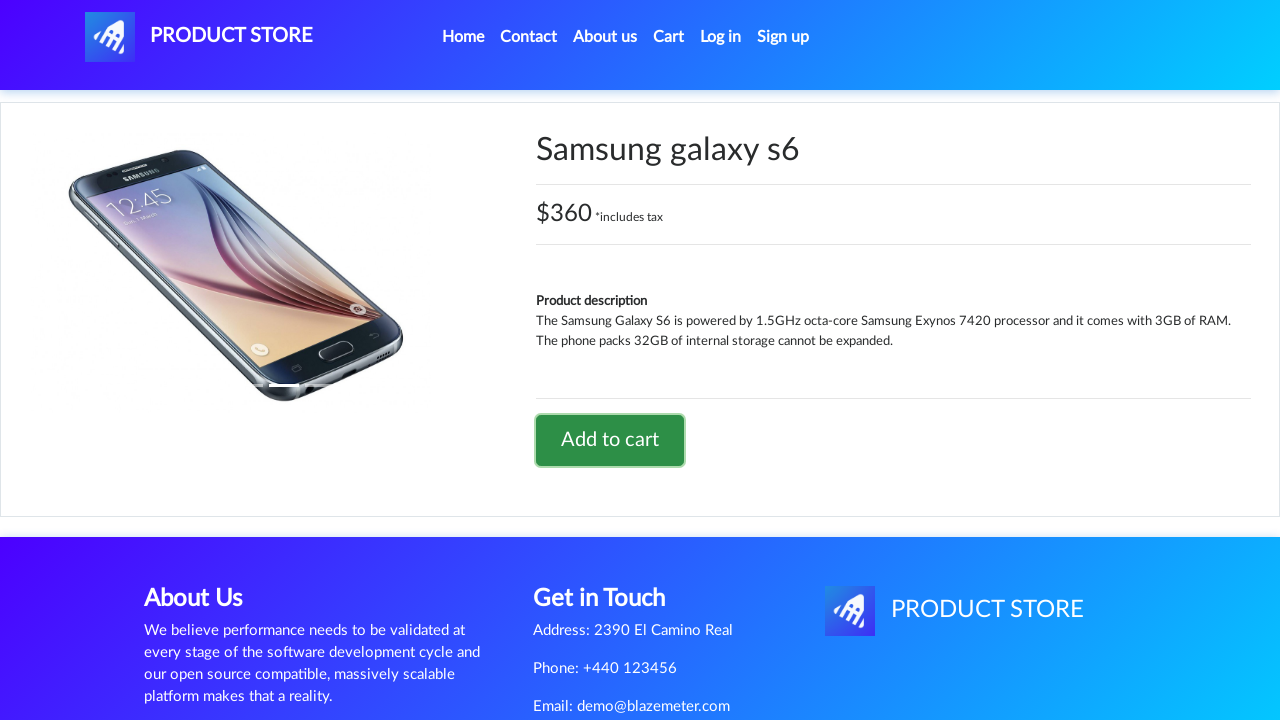

Navigated to shopping cart at (669, 37) on #cartur
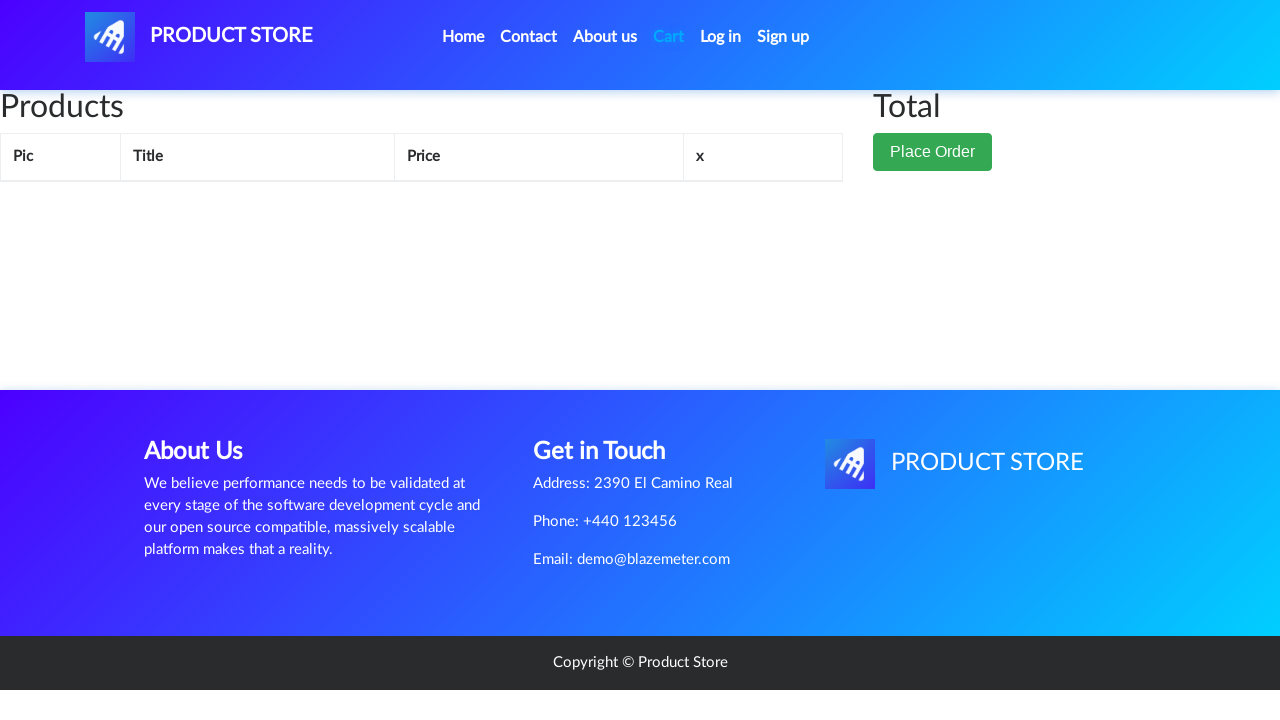

Clicked Place Order button at (933, 152) on button:text('Place Order')
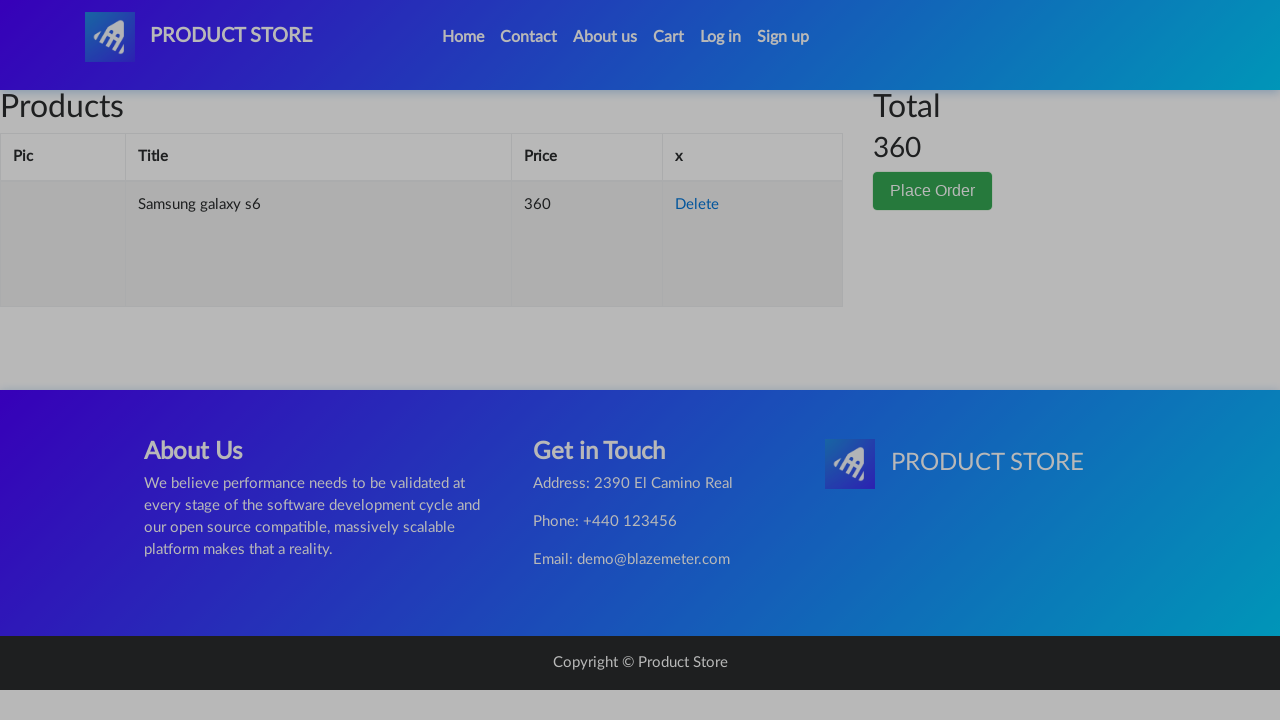

Filled name field with 'David Thompson' on #name
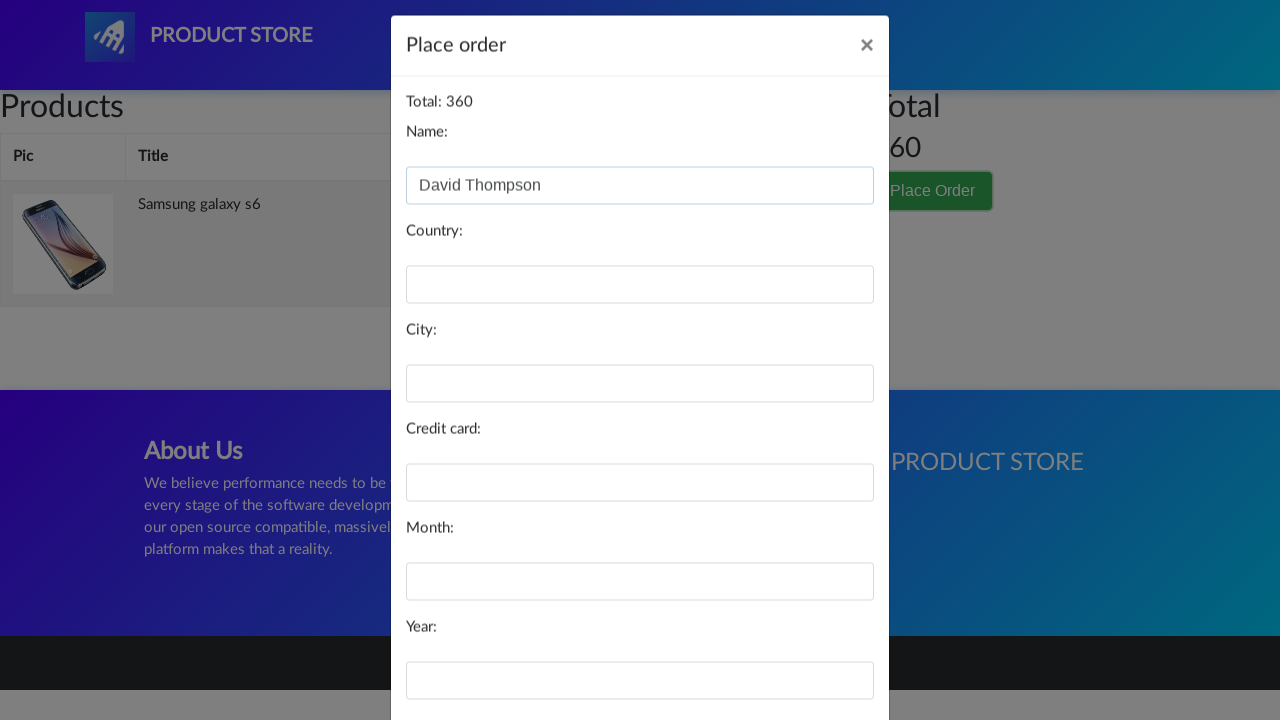

Left country field empty for validation testing on #country
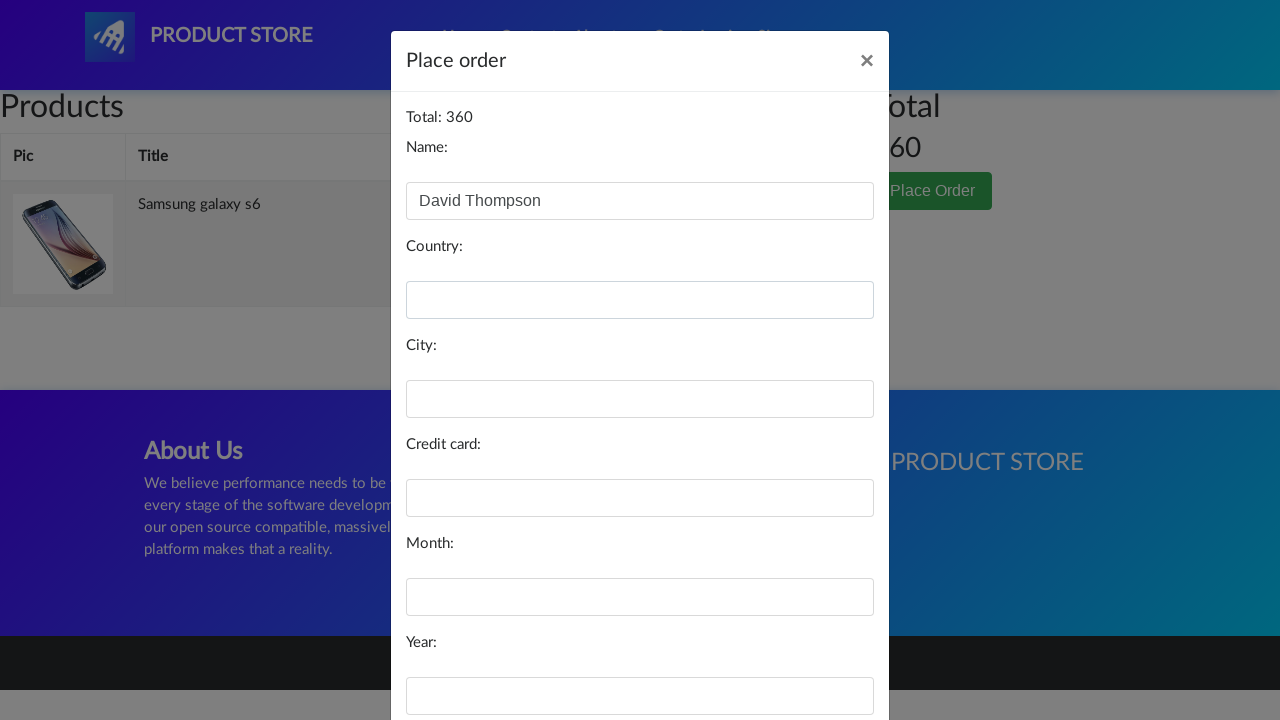

Filled city field with 'Cairo' on #city
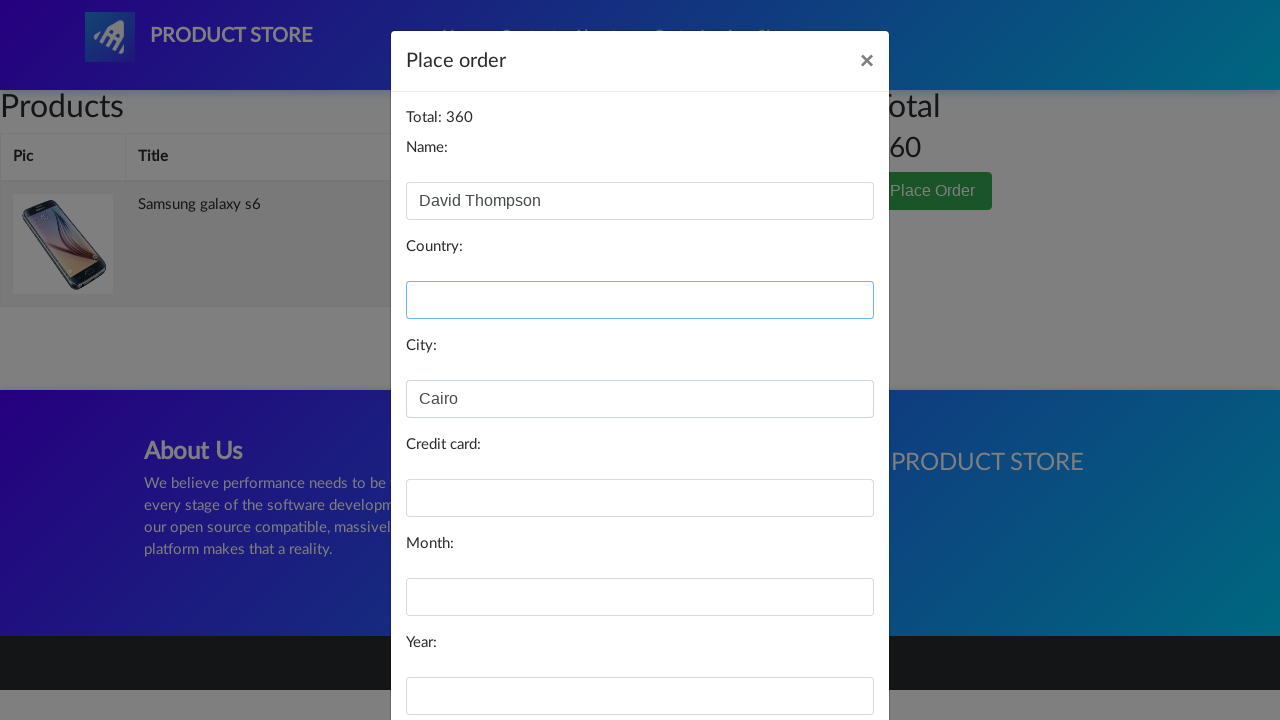

Filled card field with test credit card number on #card
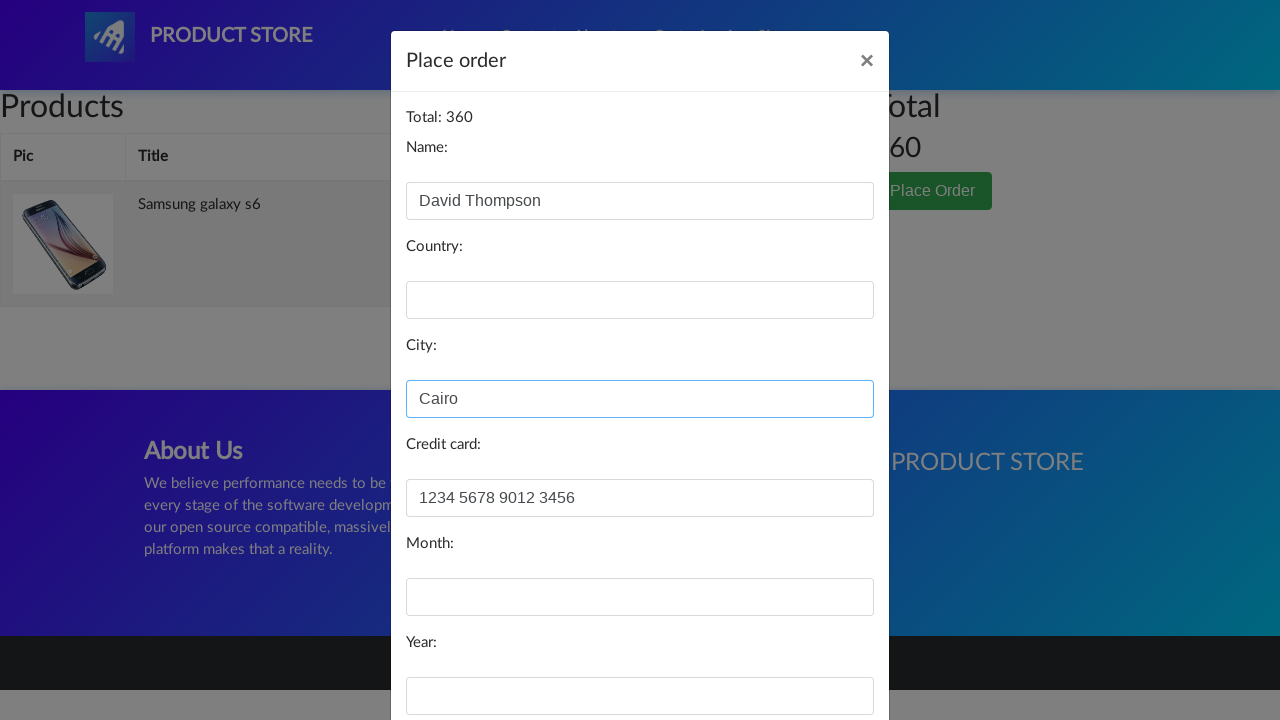

Filled month field with '12' on #month
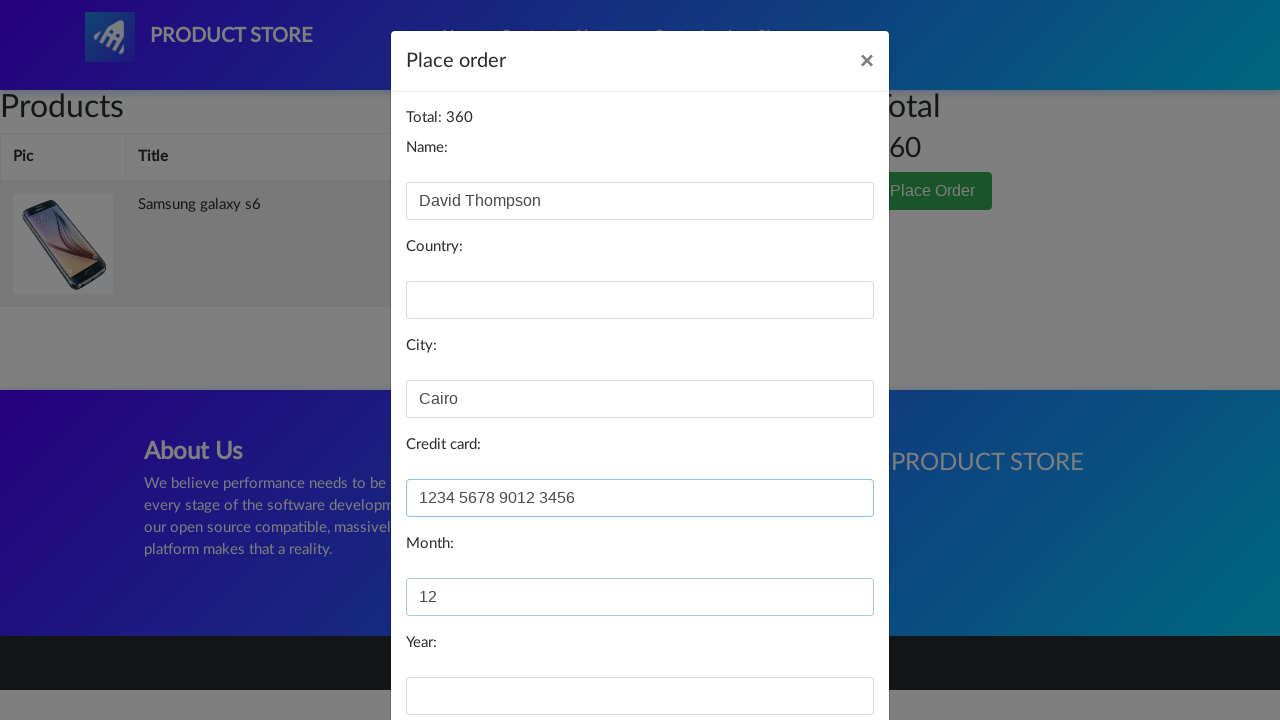

Filled year field with '2025' on #year
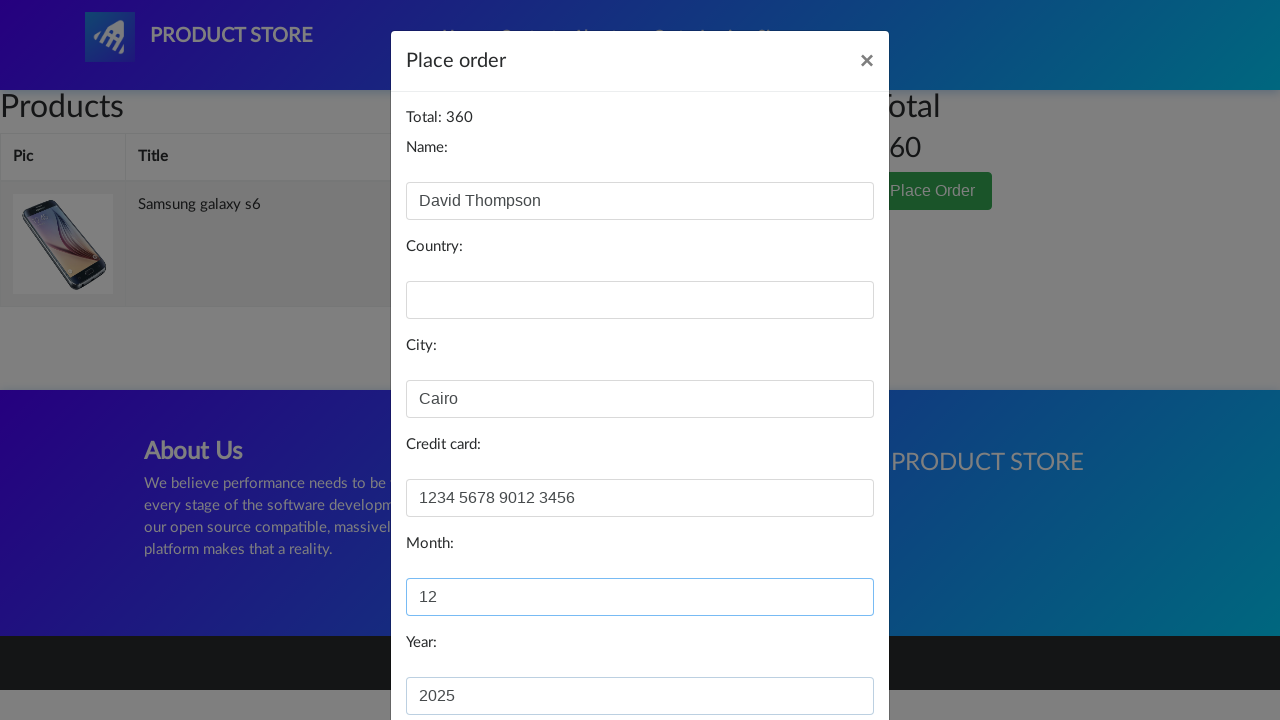

Clicked Purchase button to trigger form validation with empty country field at (823, 655) on button:text('Purchase')
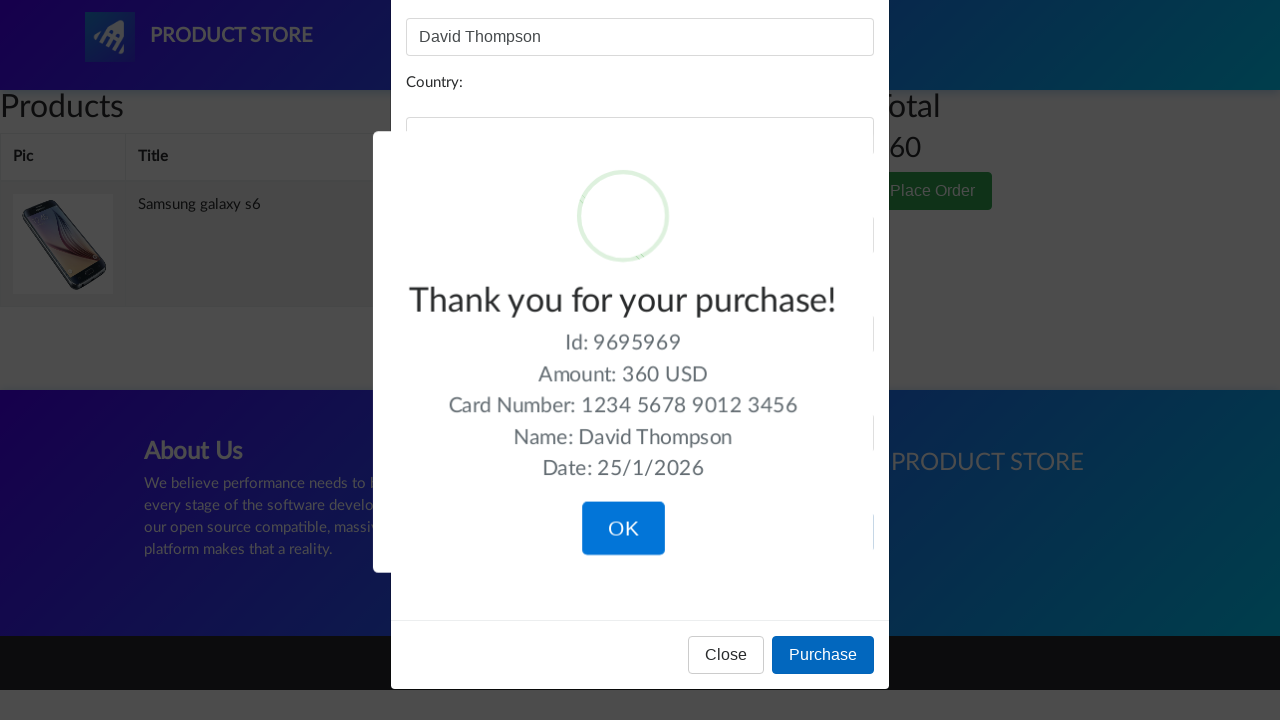

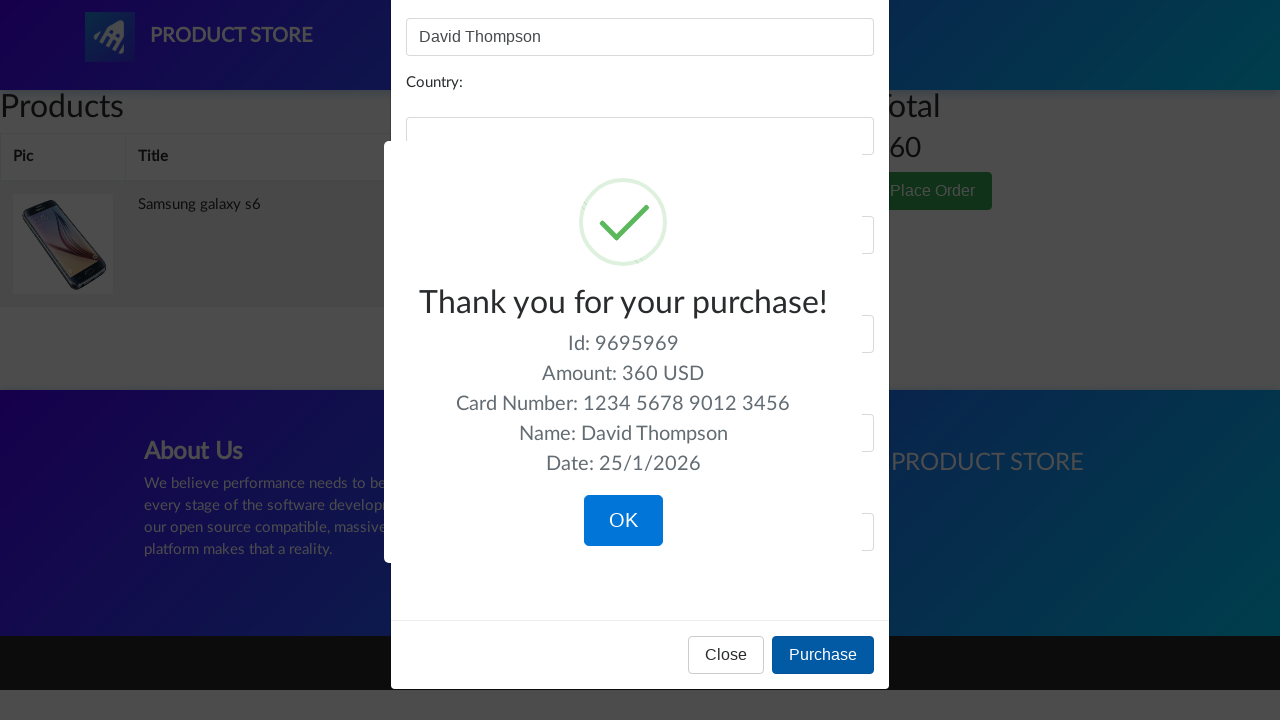